Tests frame switching functionality by iterating through all frames on the Oracle Java API documentation page to find a frame containing an h1 element with class "title".

Starting URL: https://docs.oracle.com/javase/8/docs/api/

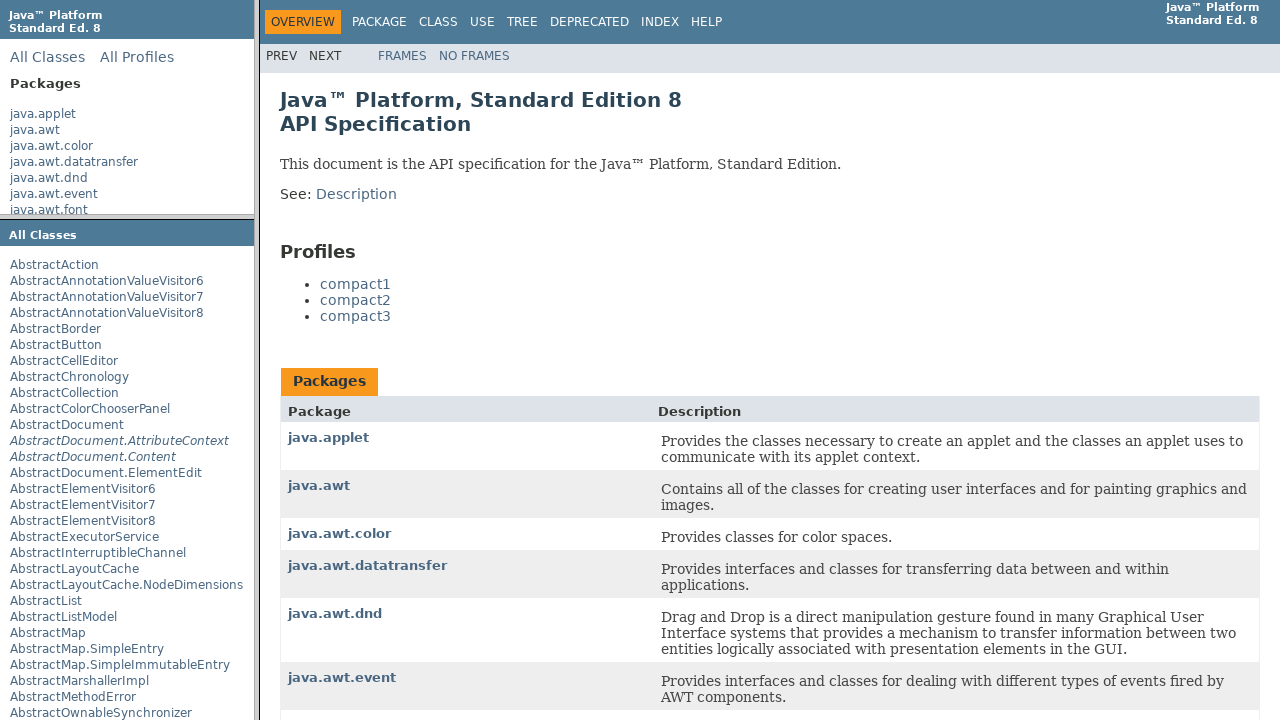

Set viewport size to 1920x1080
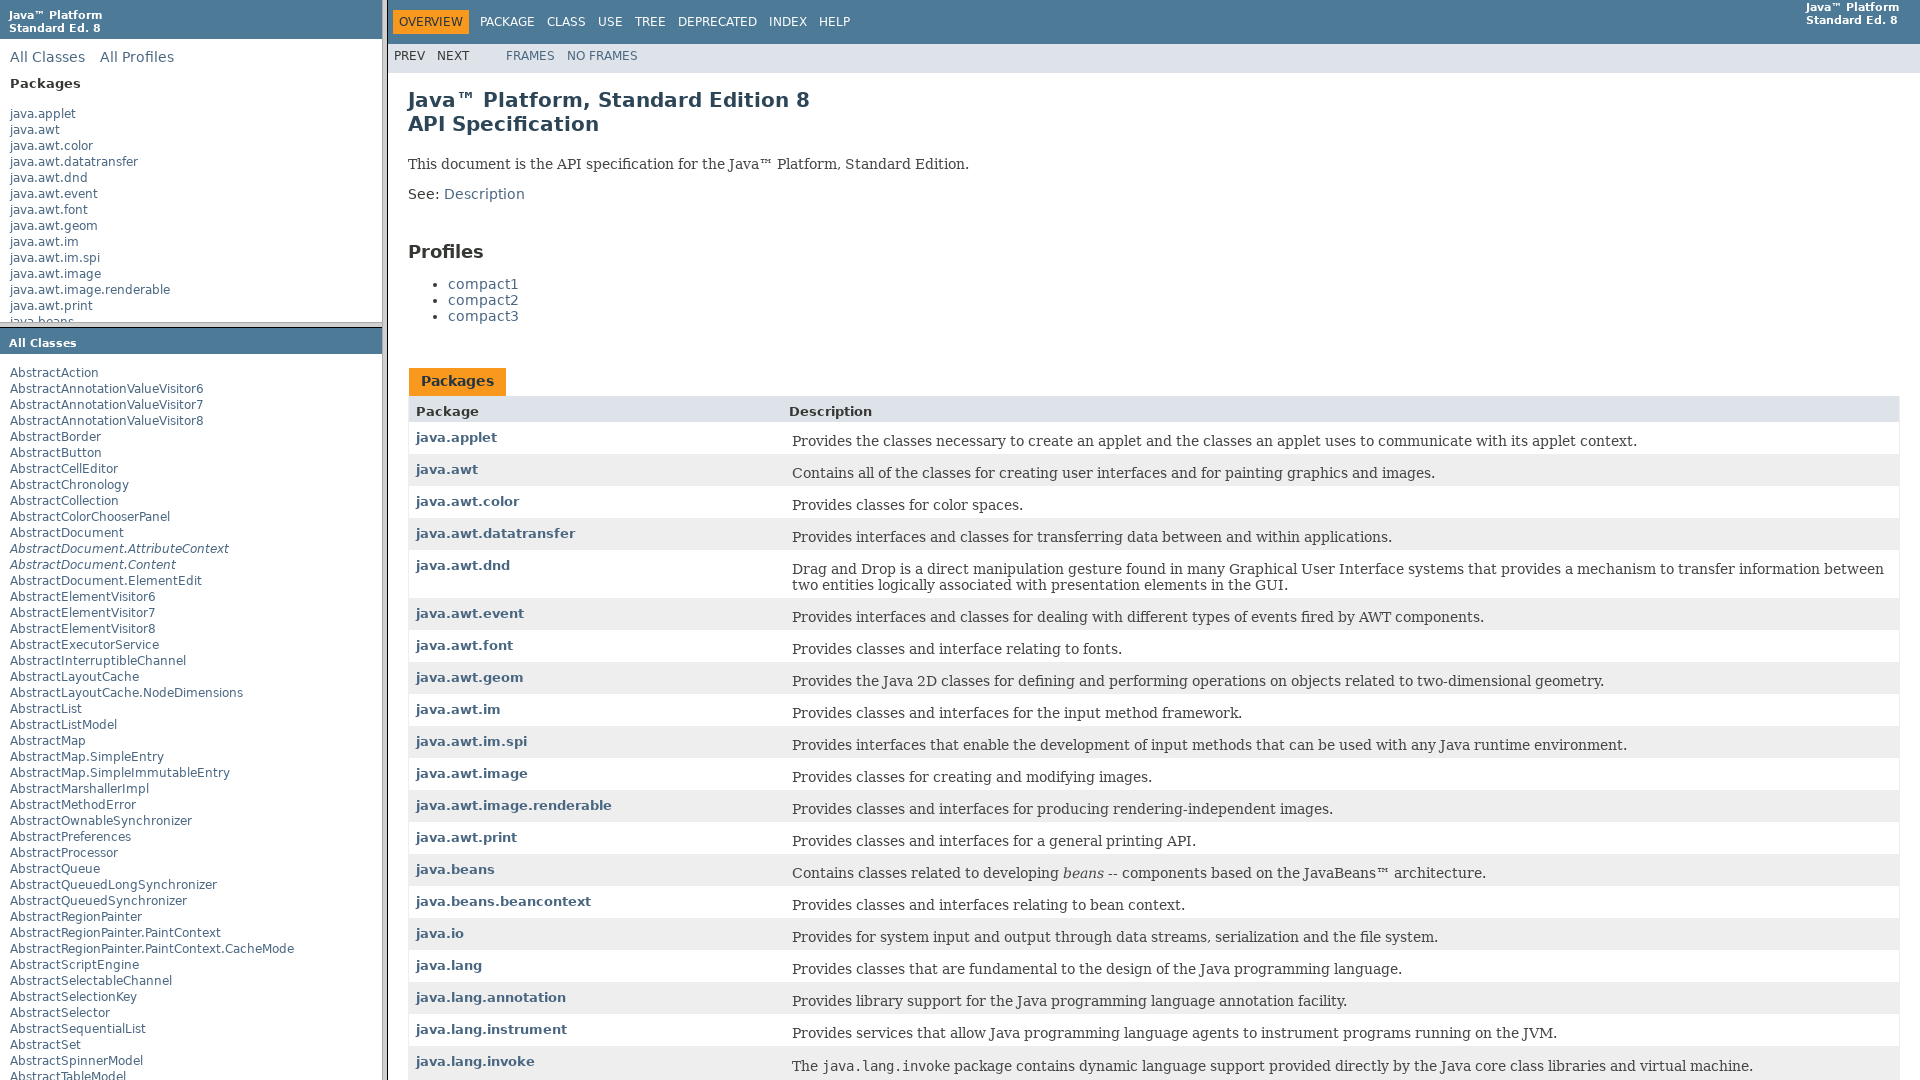

Waited for frameset frame elements to load
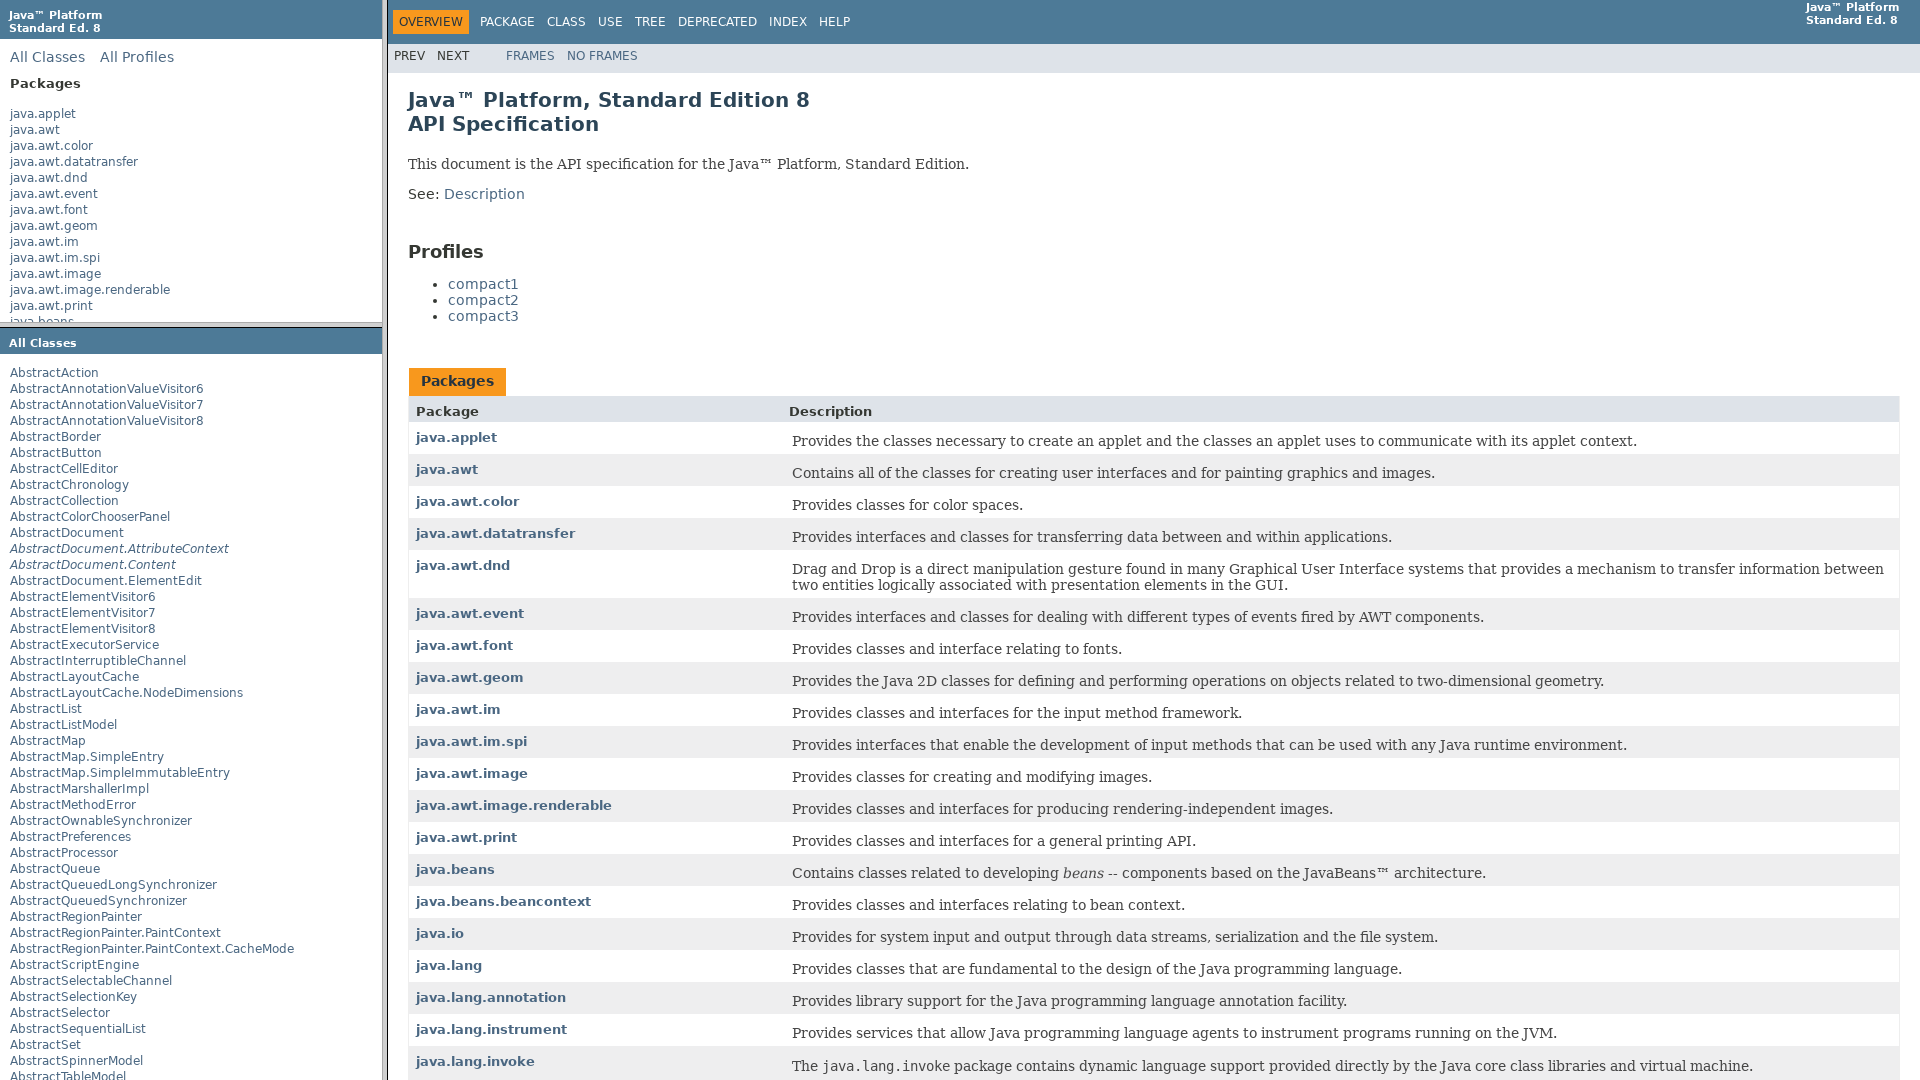

Found 3 frame elements on the page
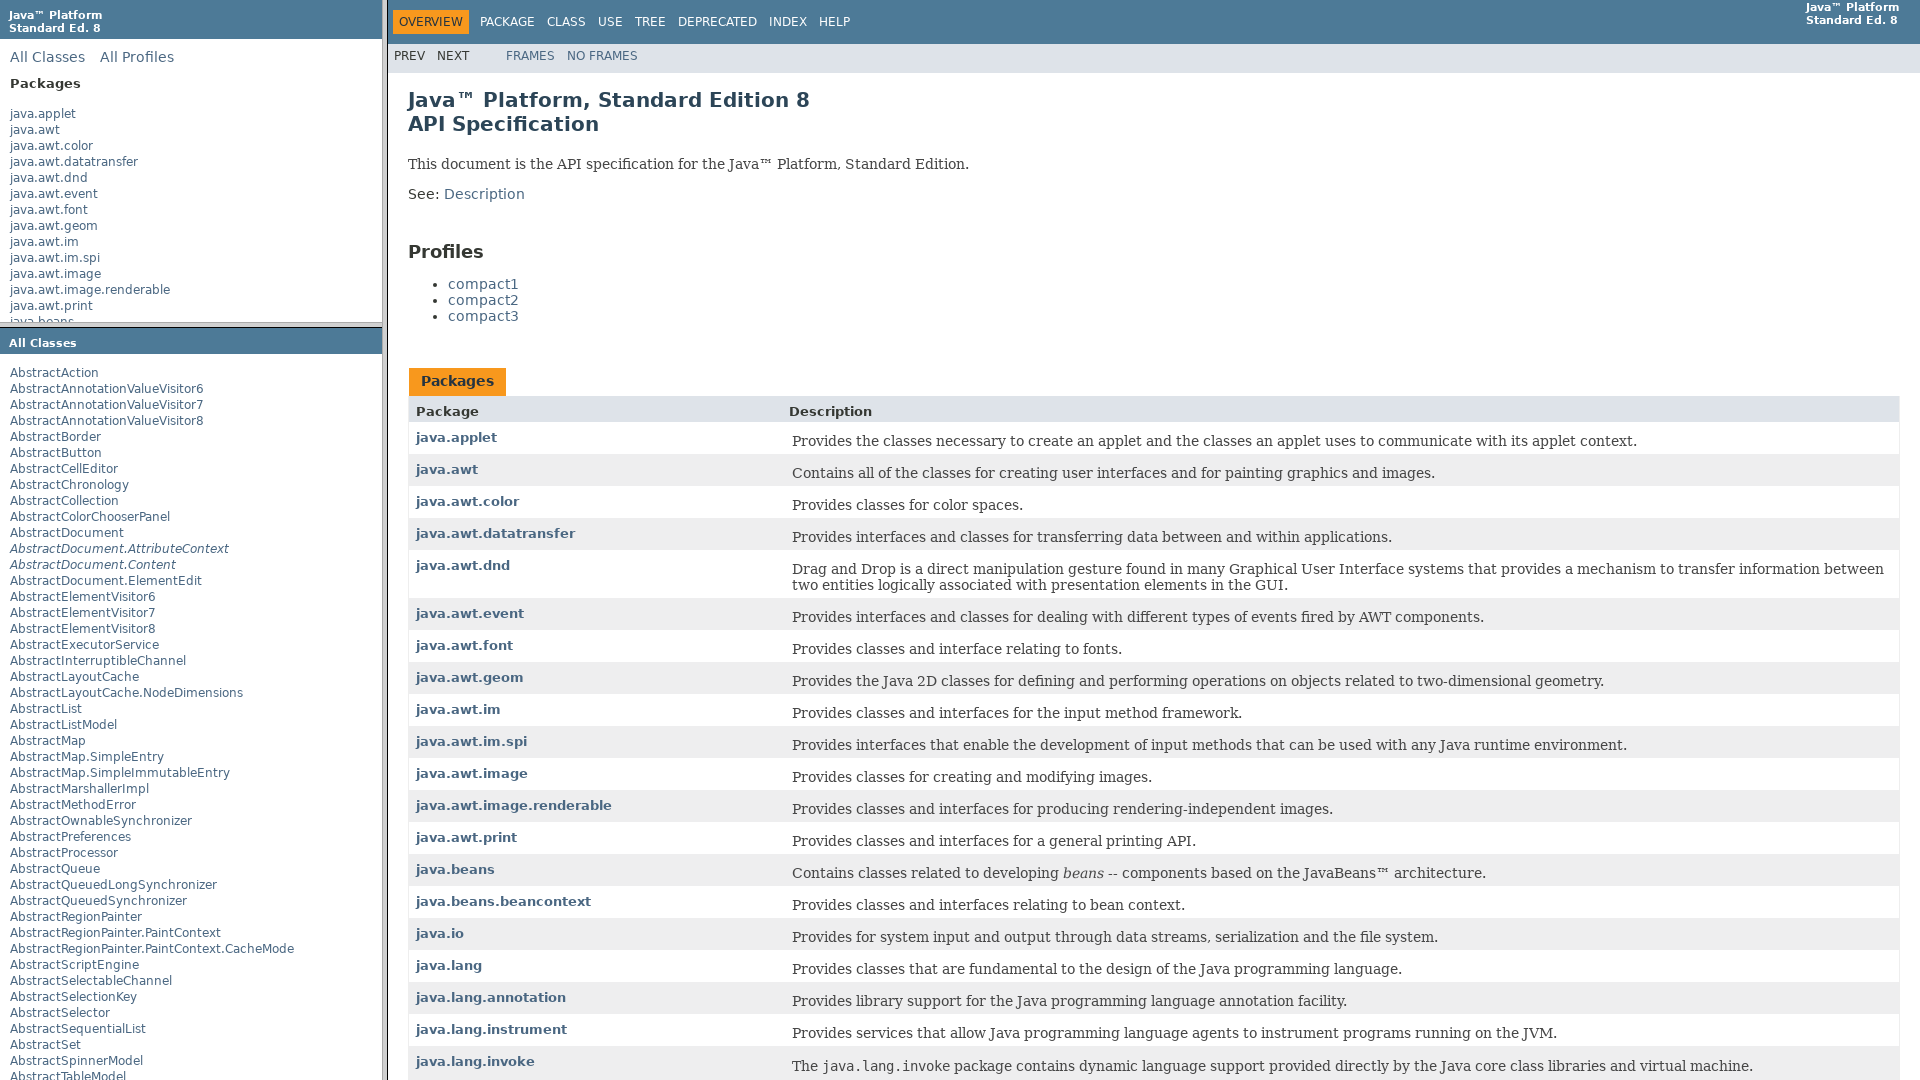

Checked frame 0 for h1.title element (found 0)
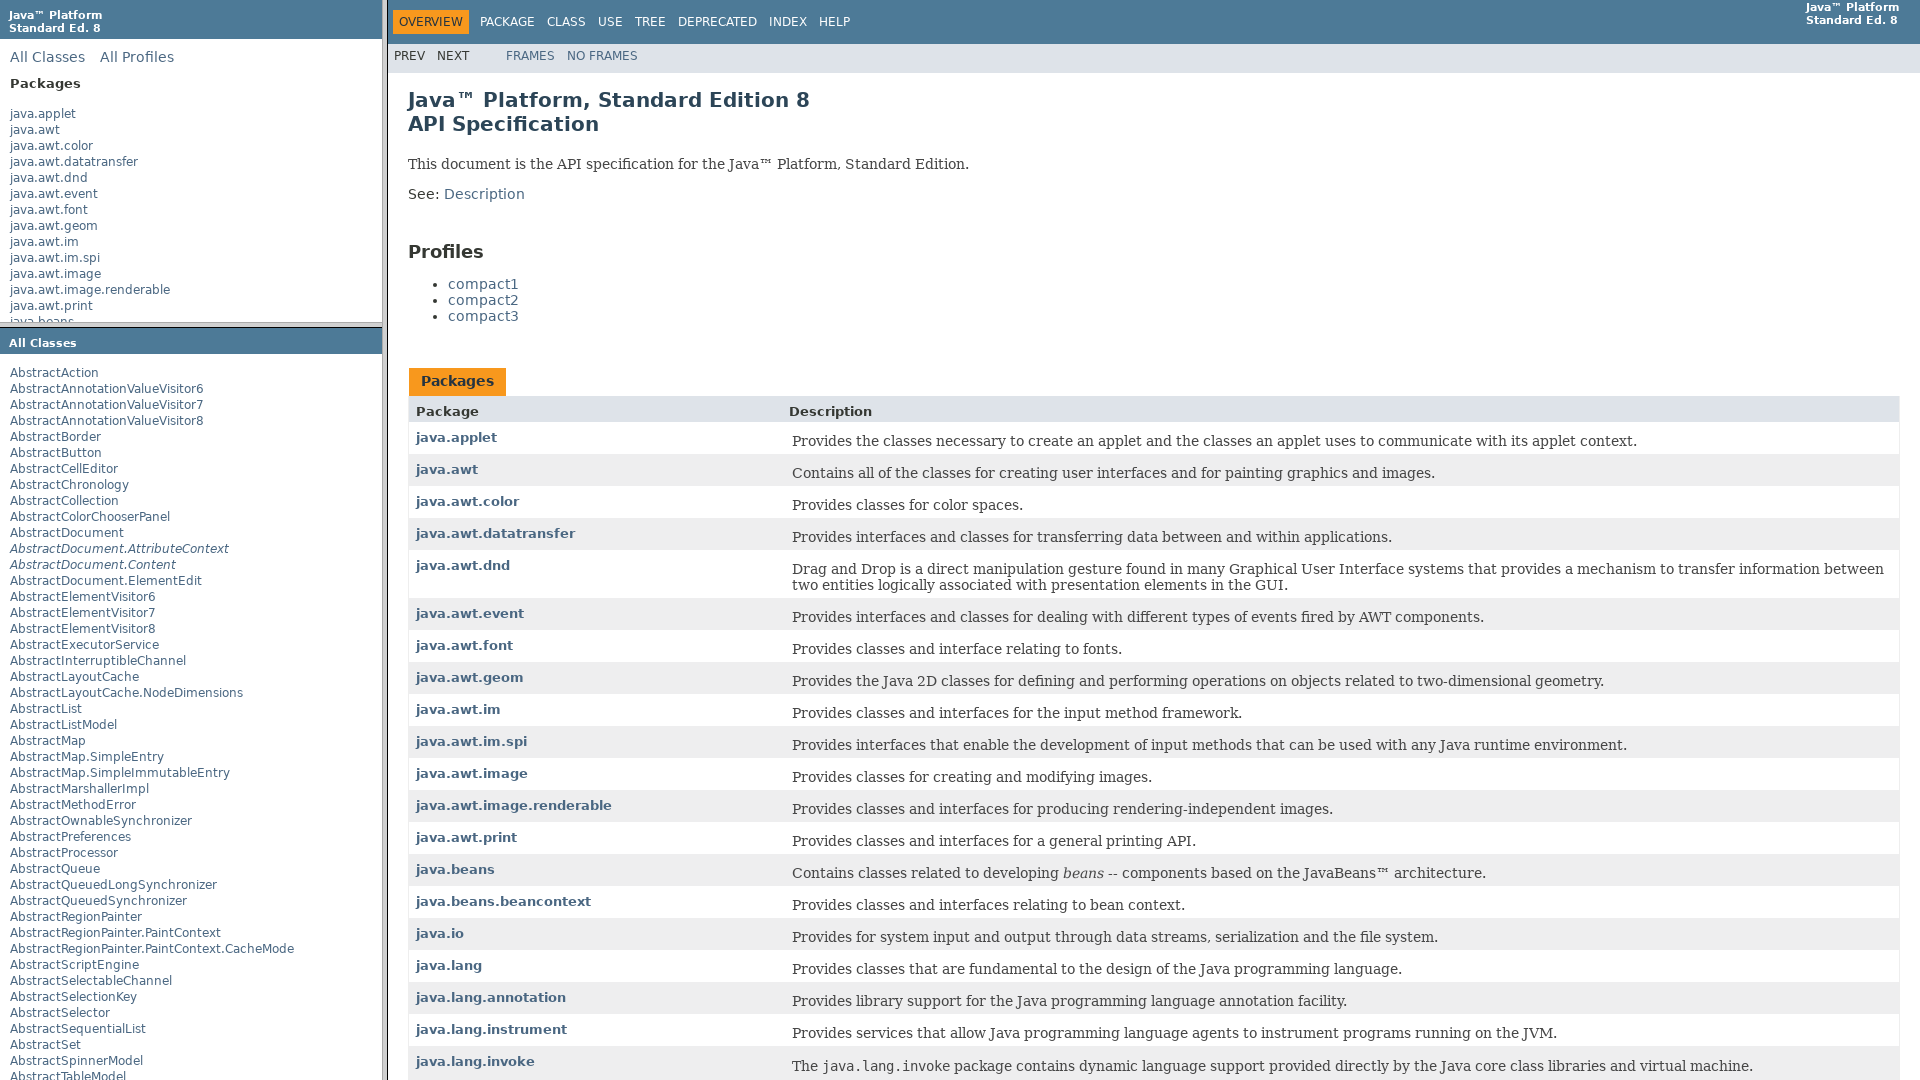

Checked frame 1 for h1.title element (found 0)
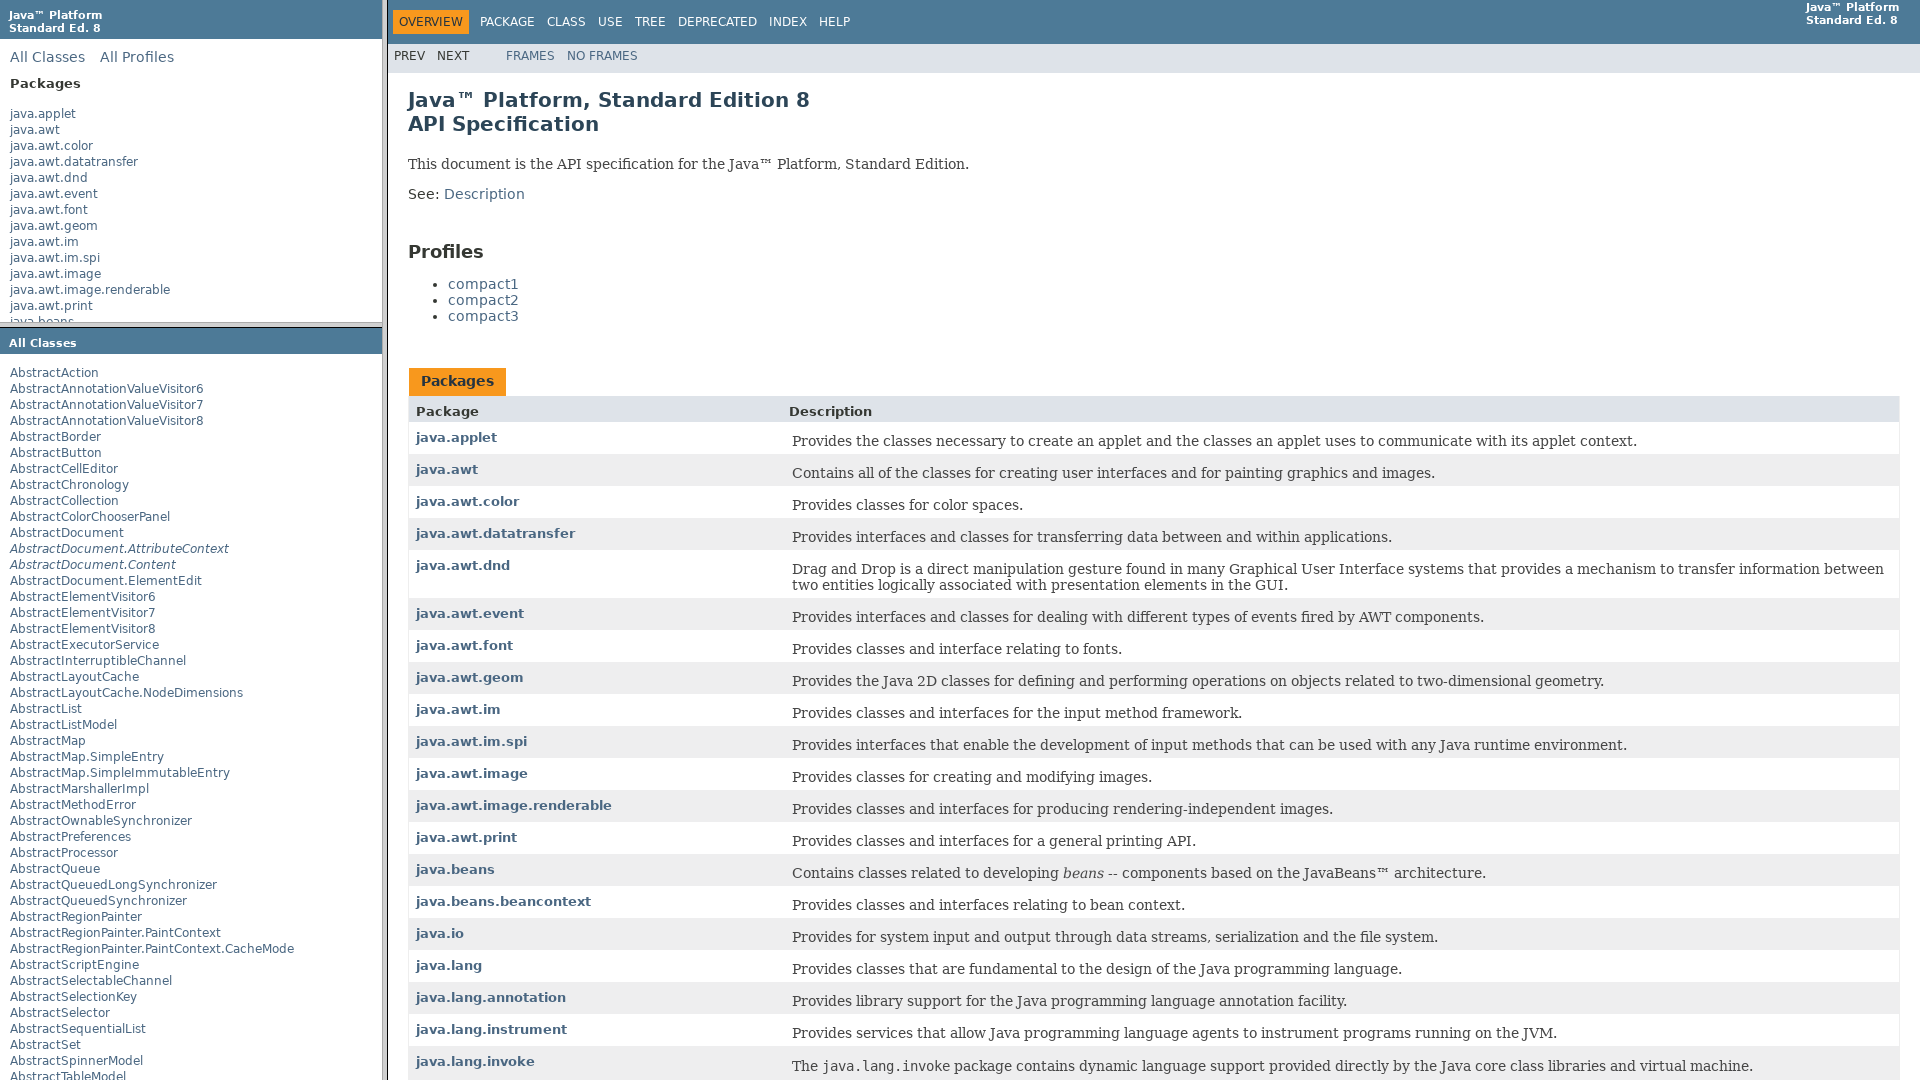

Checked frame 2 for h1.title element (found 1)
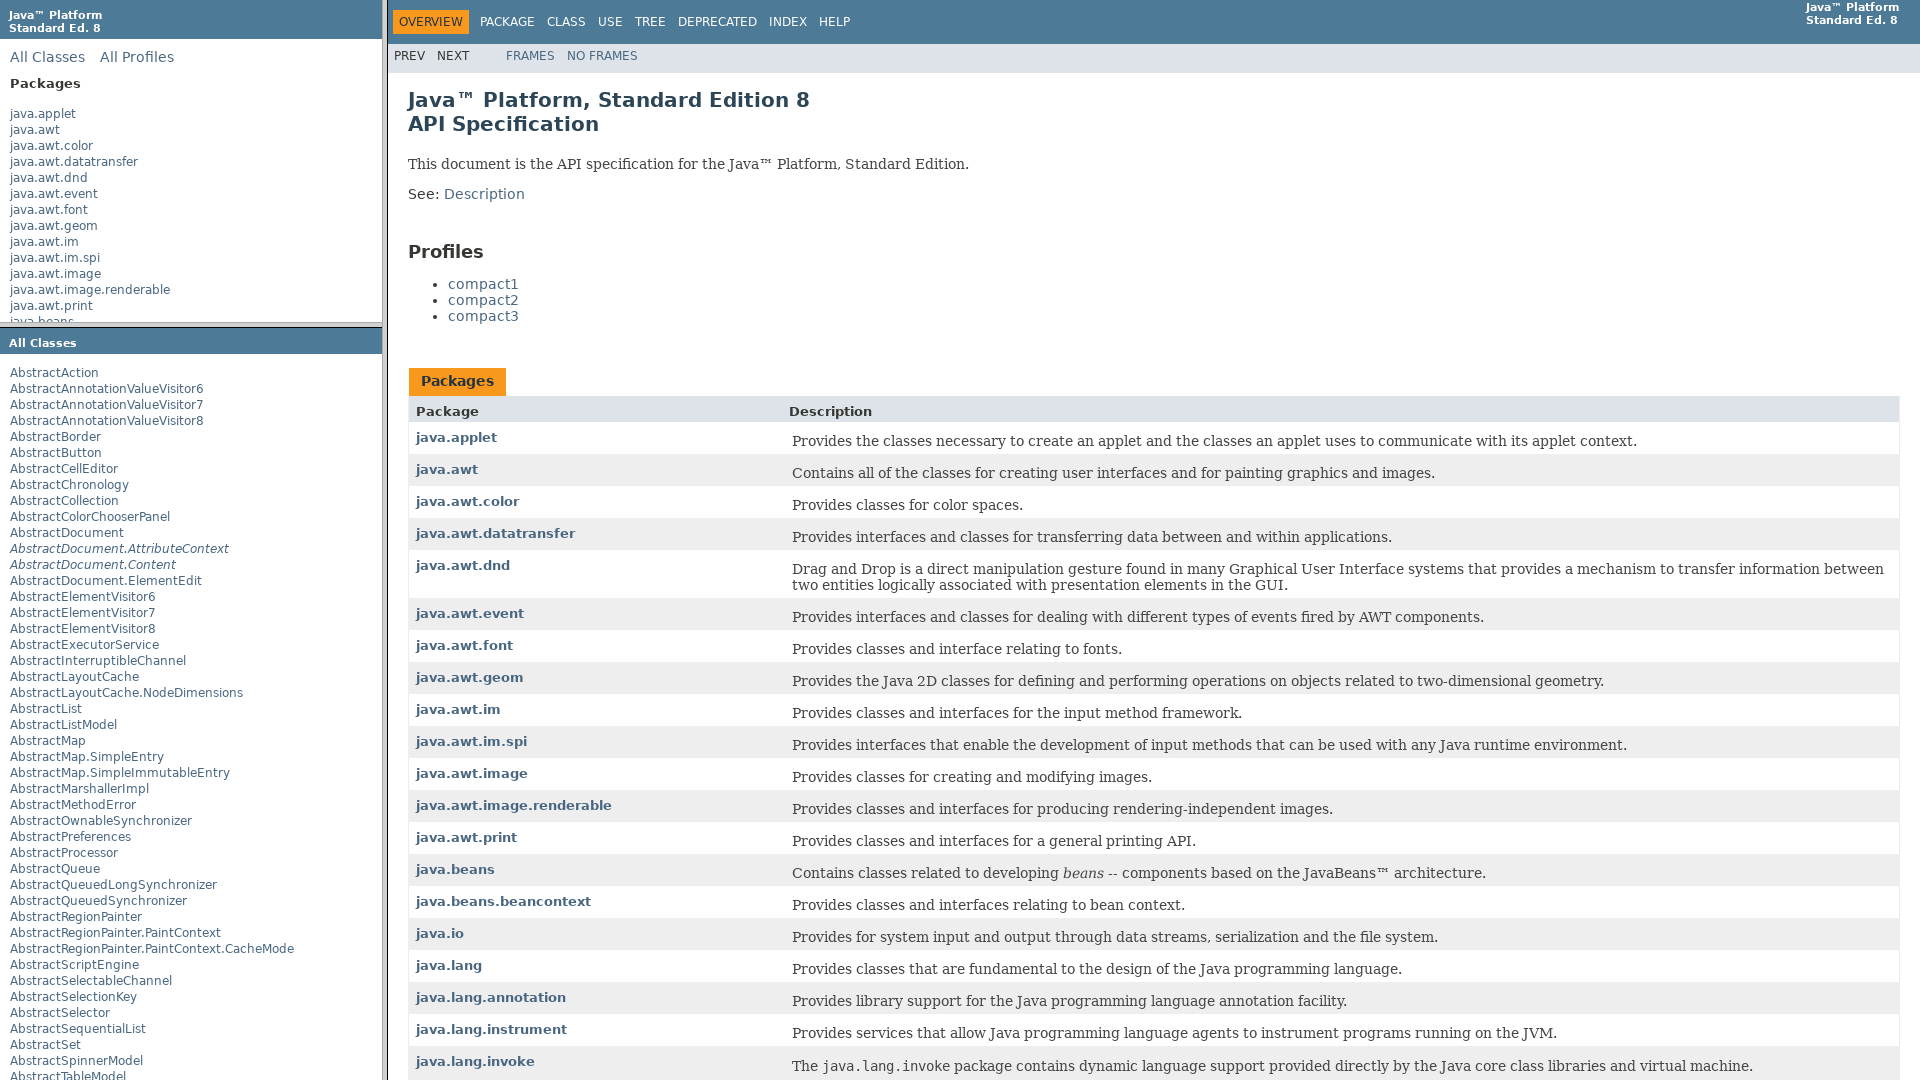

Located target frame at index 2 containing h1.title element
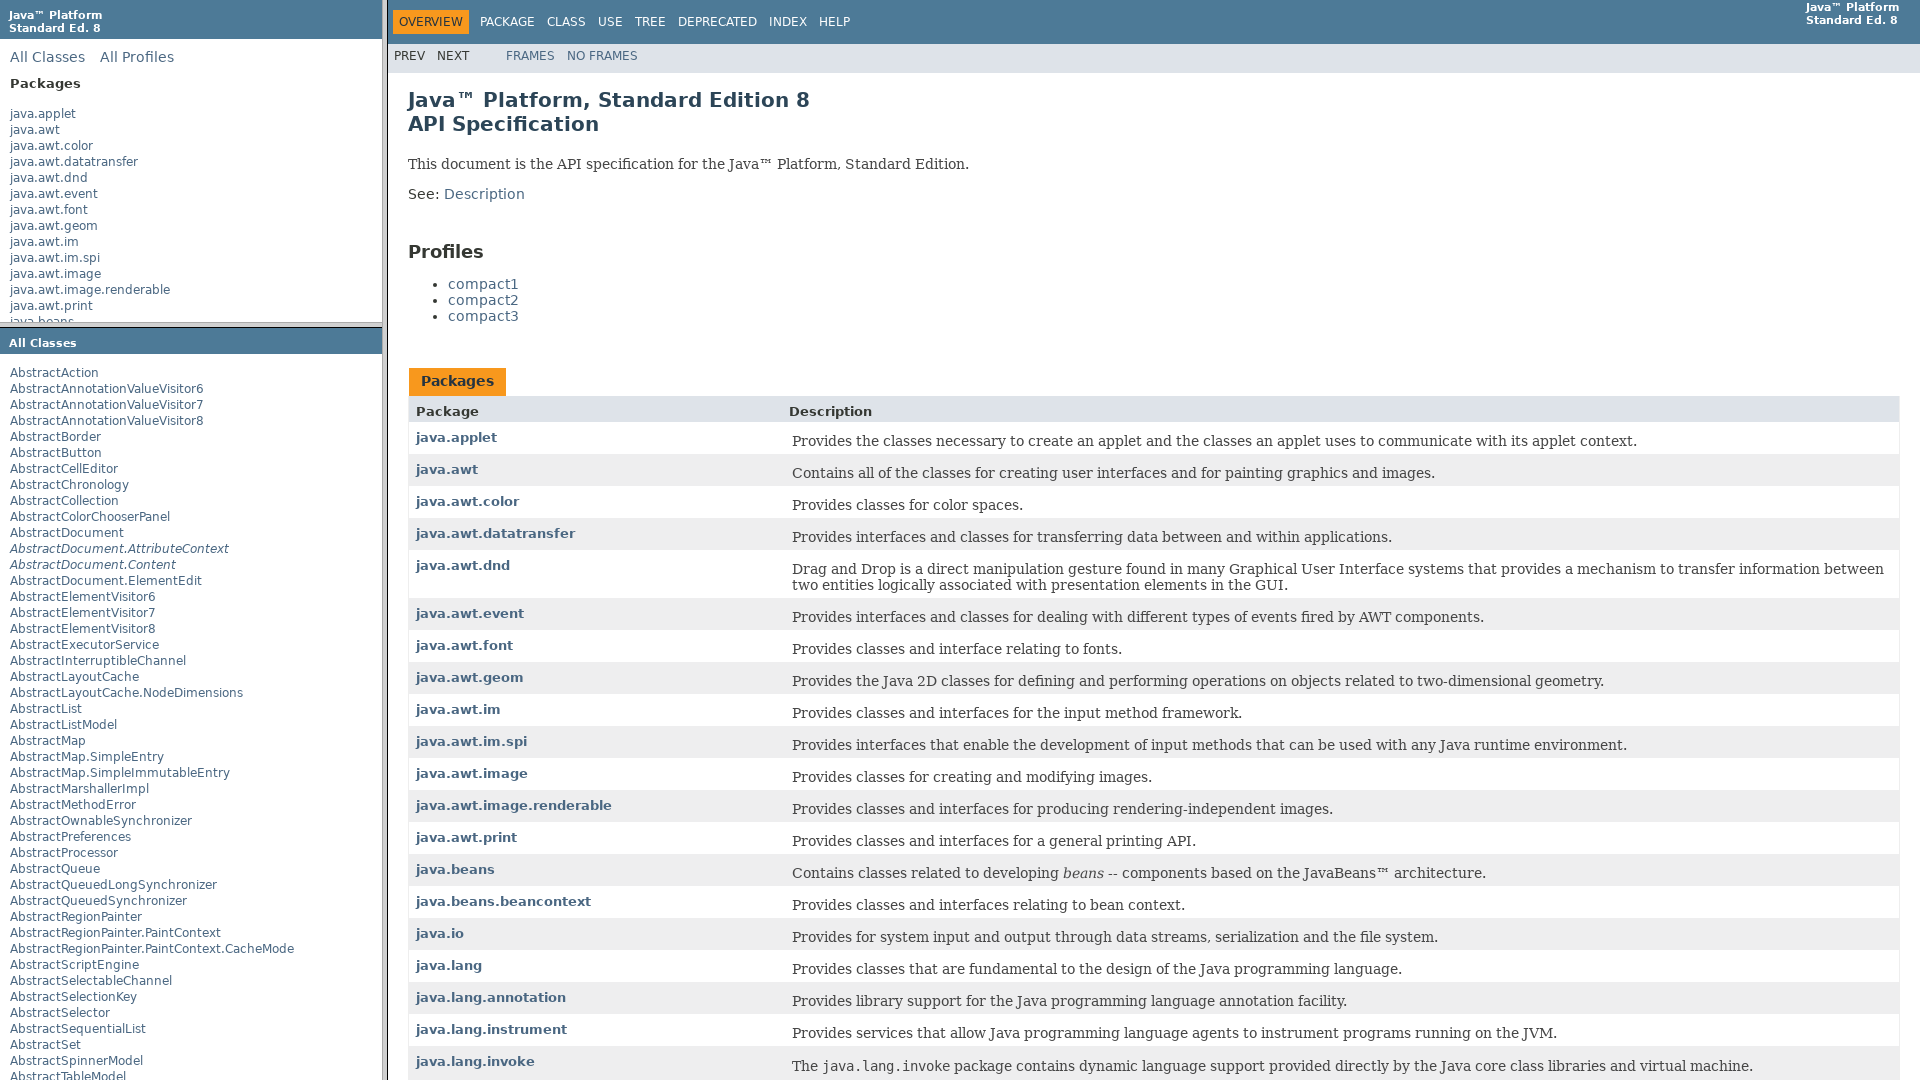

Assertion passed: found frame with h1.title at index 2
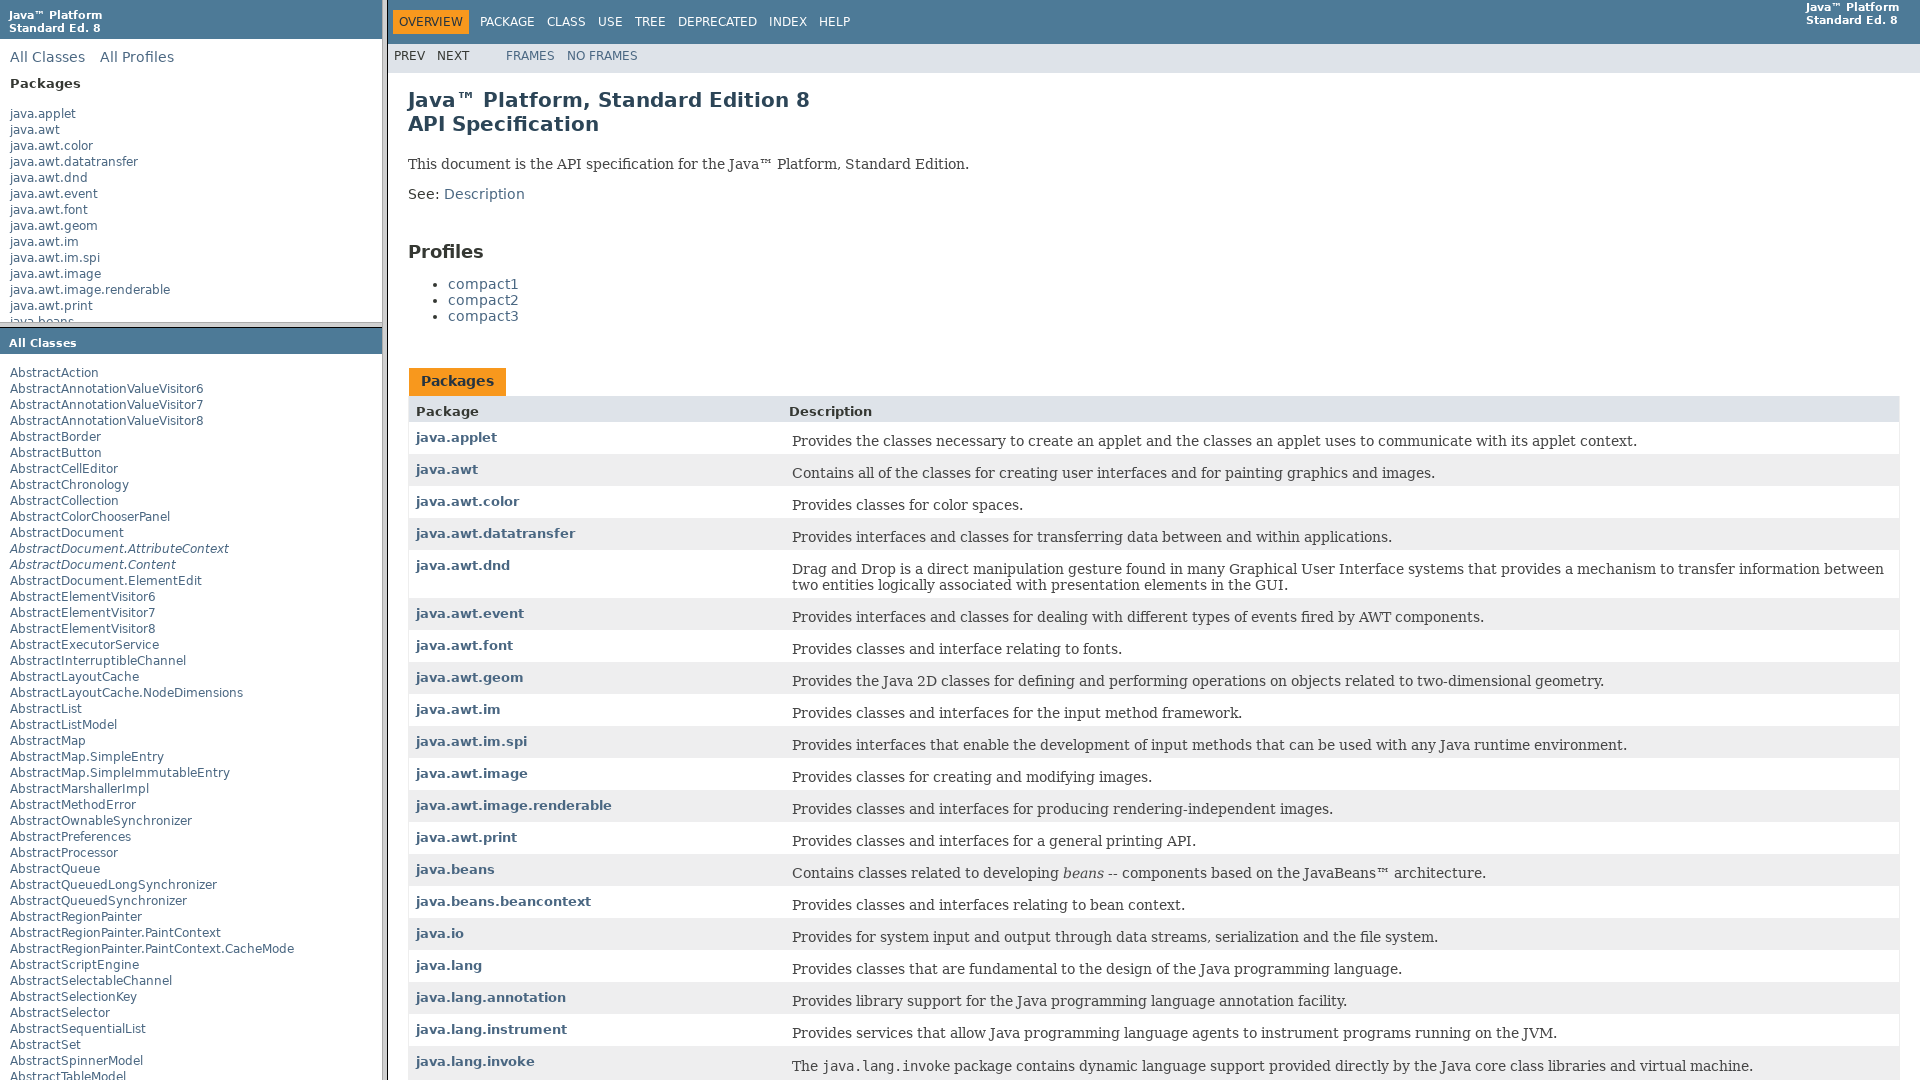

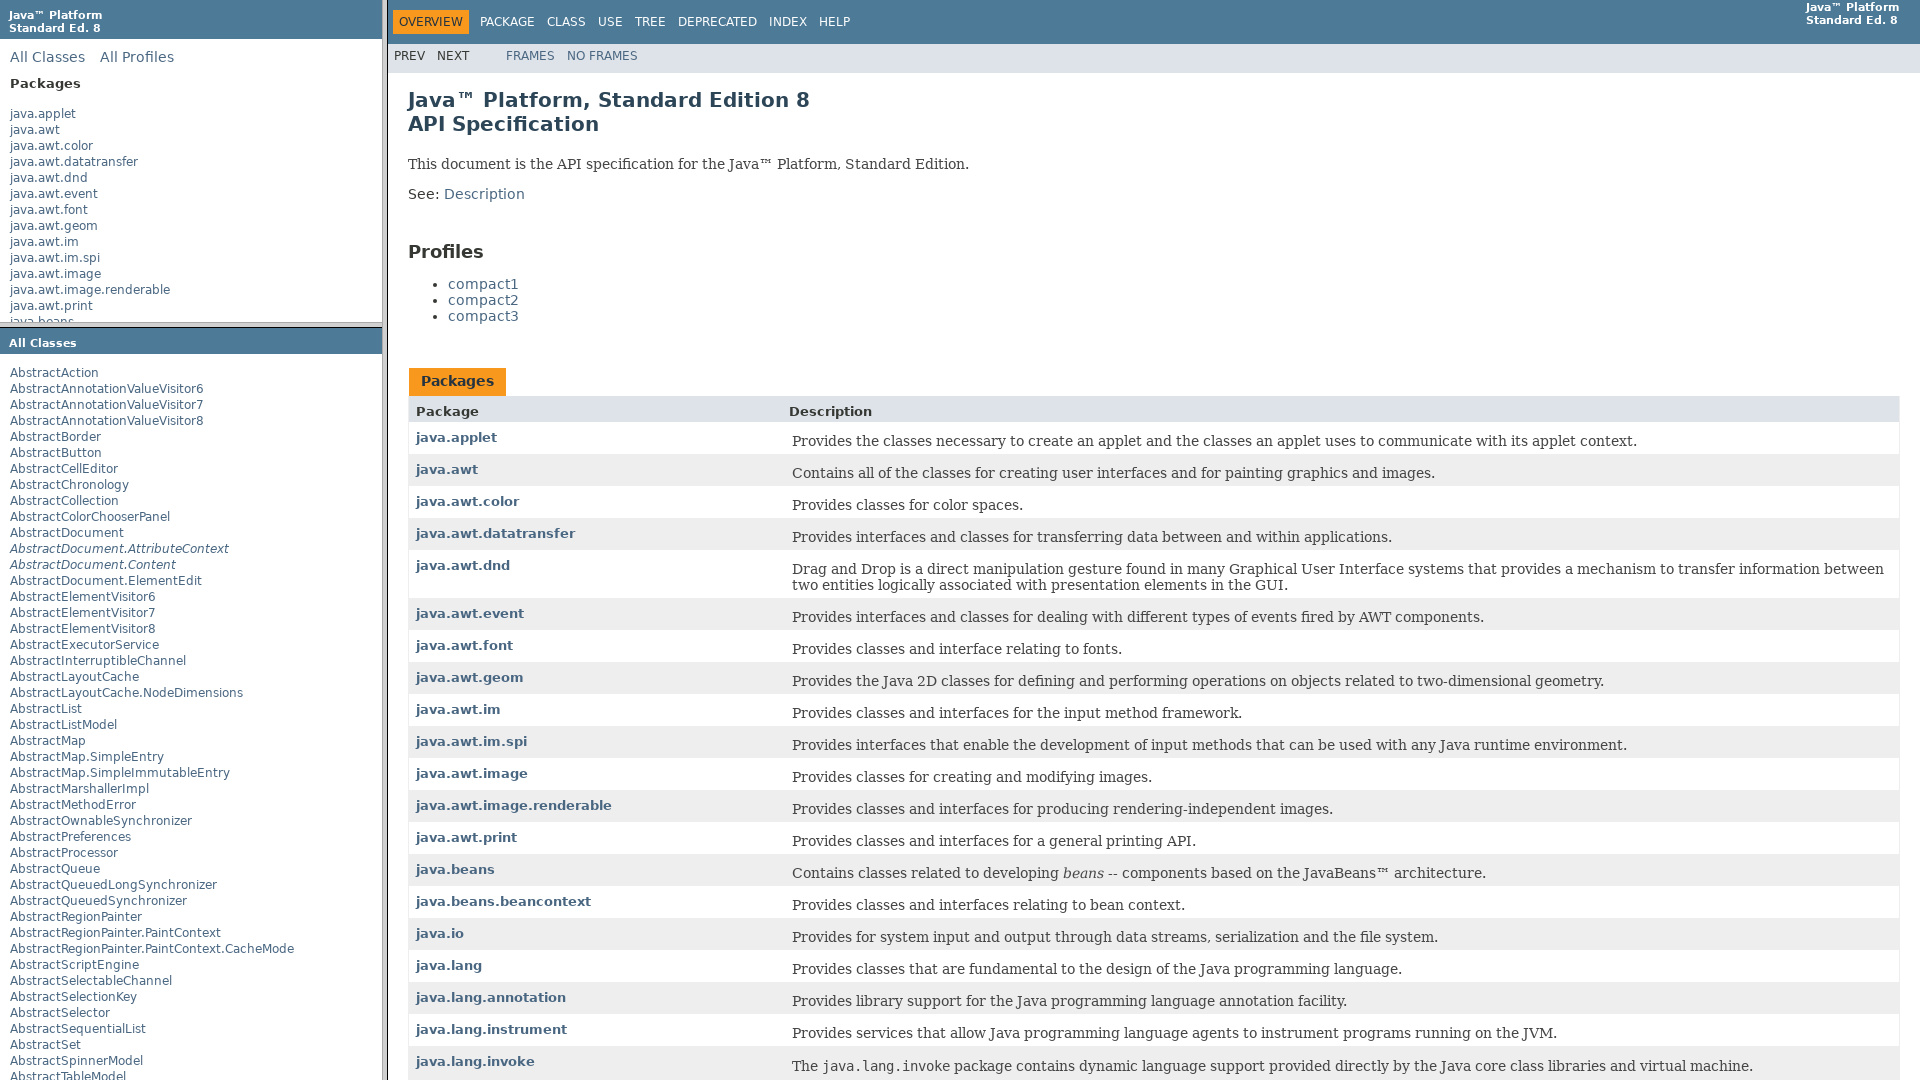